Navigates to a barcode generation website and locates the barcode image element on the page

Starting URL: https://barcode.tec-it.com/en/

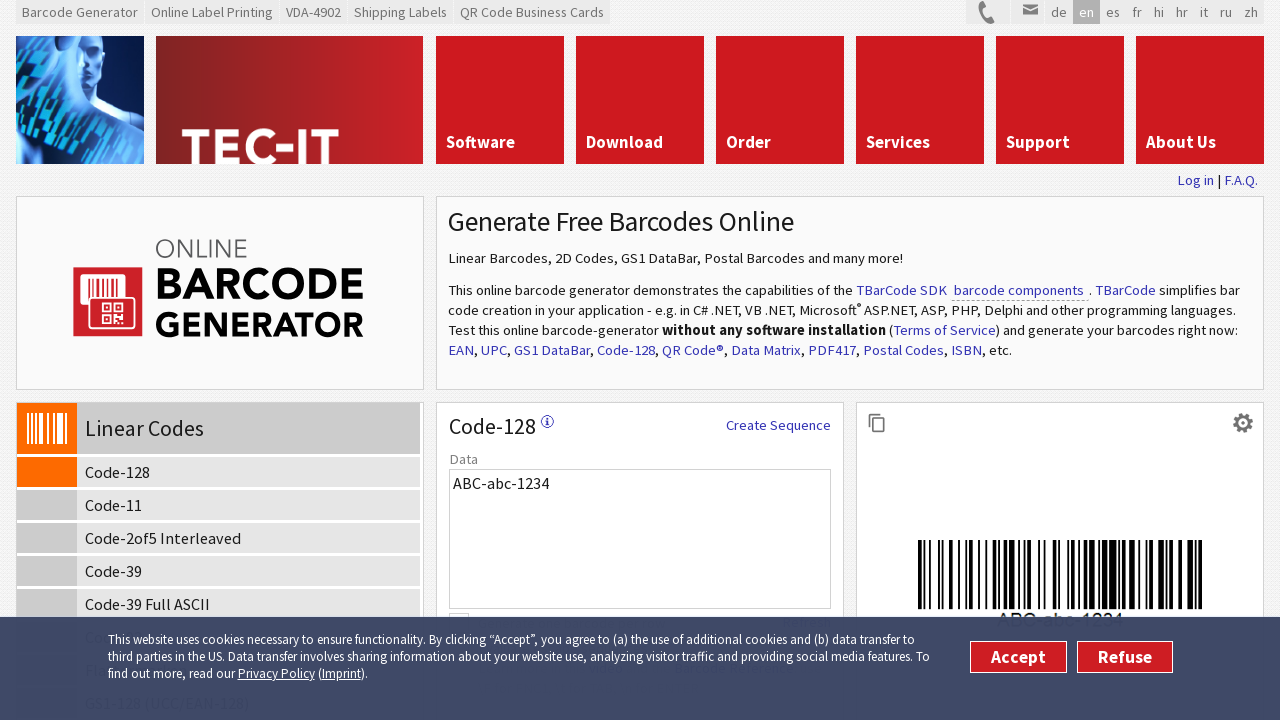

Navigated to barcode generation website
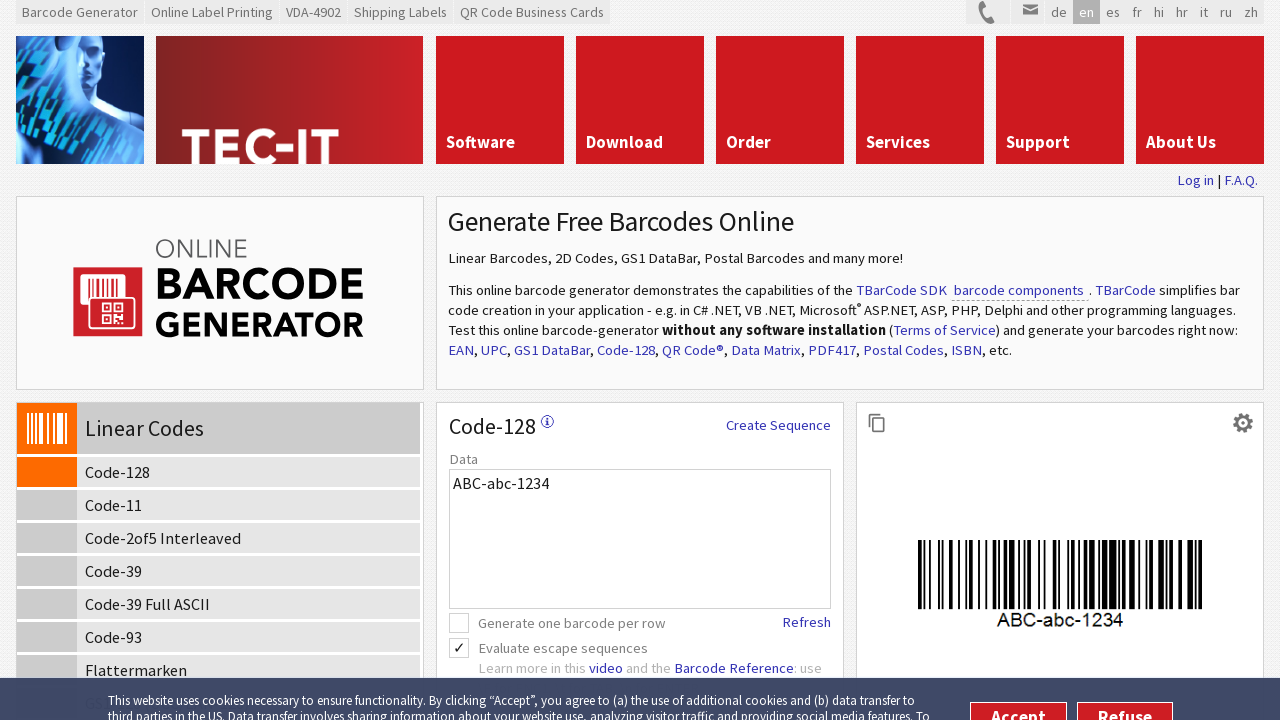

Barcode image element located on page
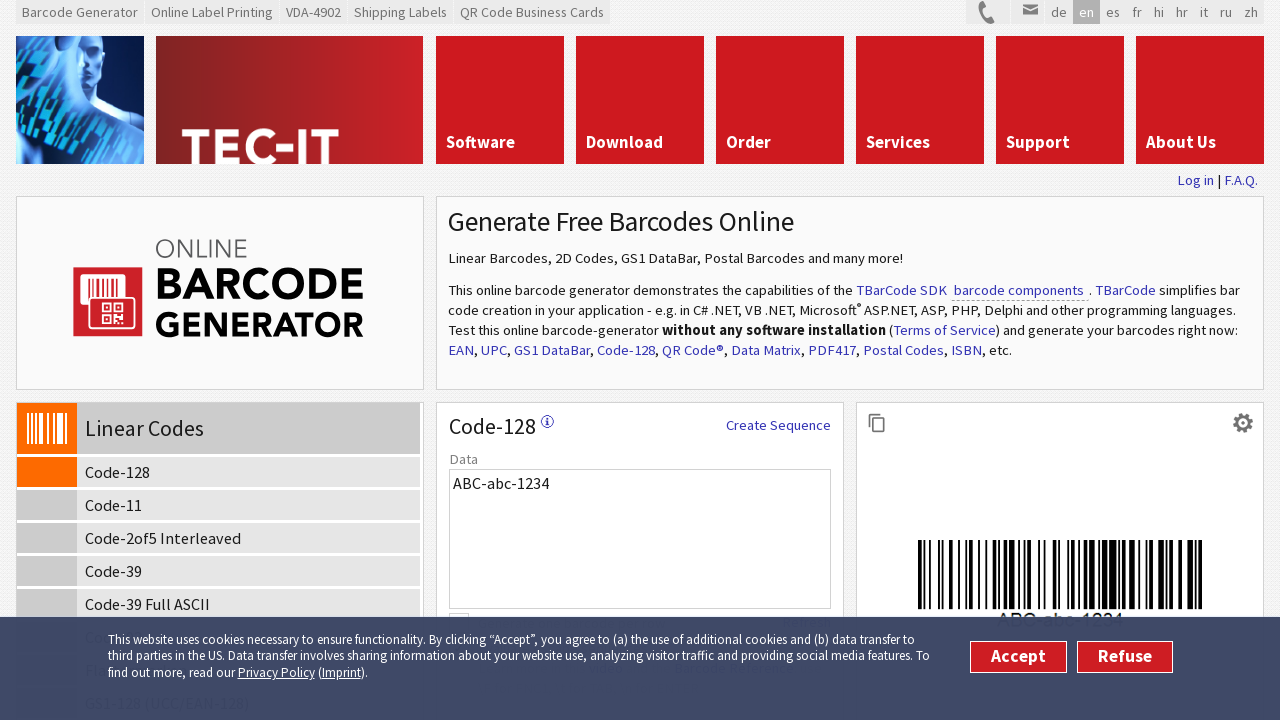

Retrieved barcode image src attribute
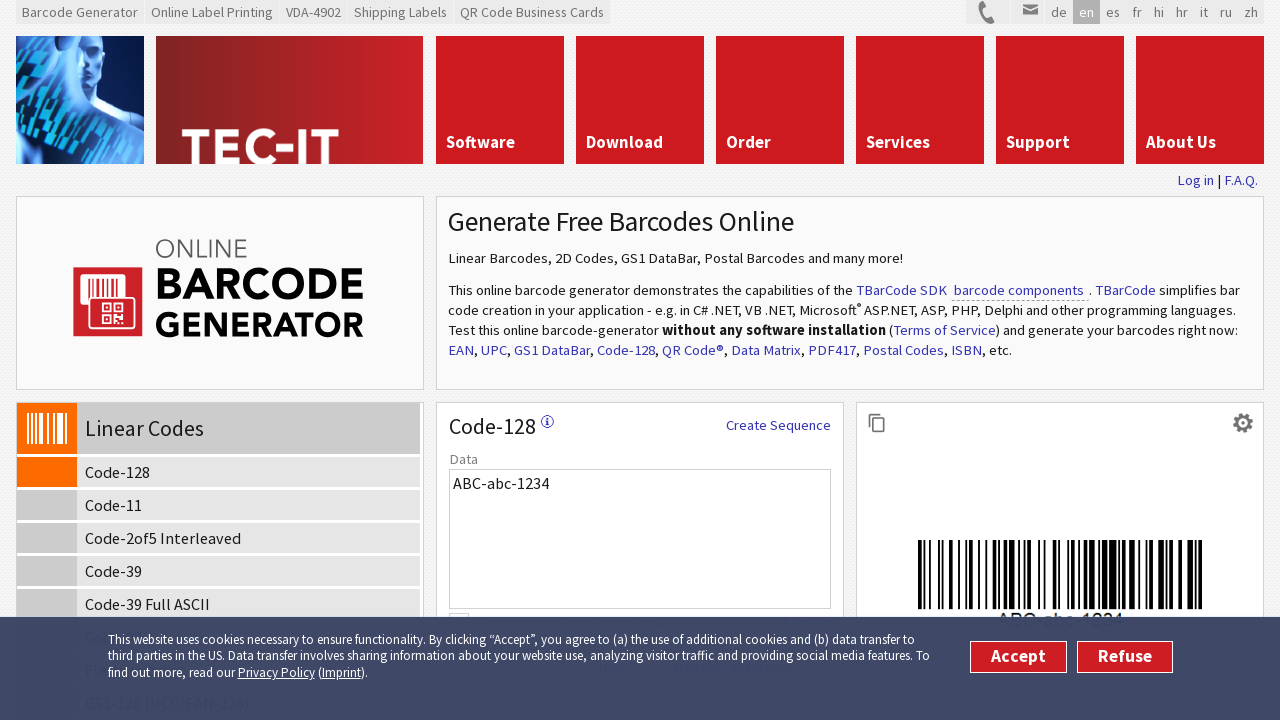

Verified barcode image URL exists
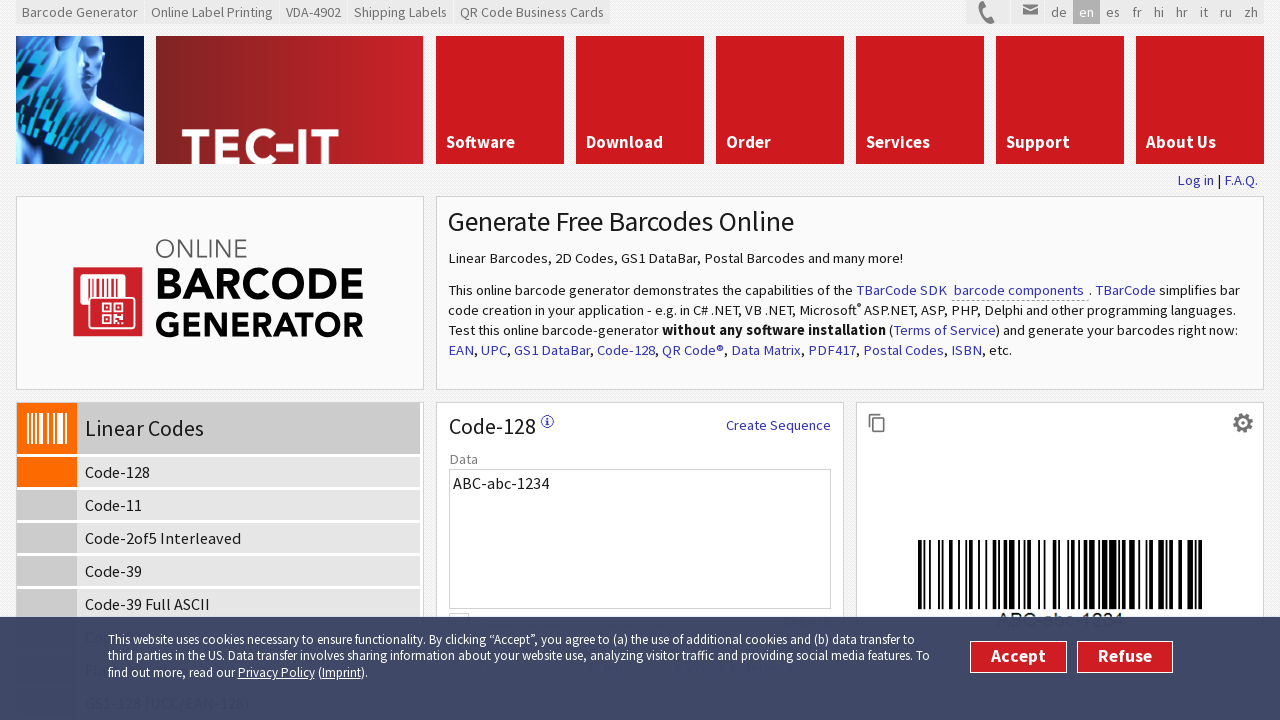

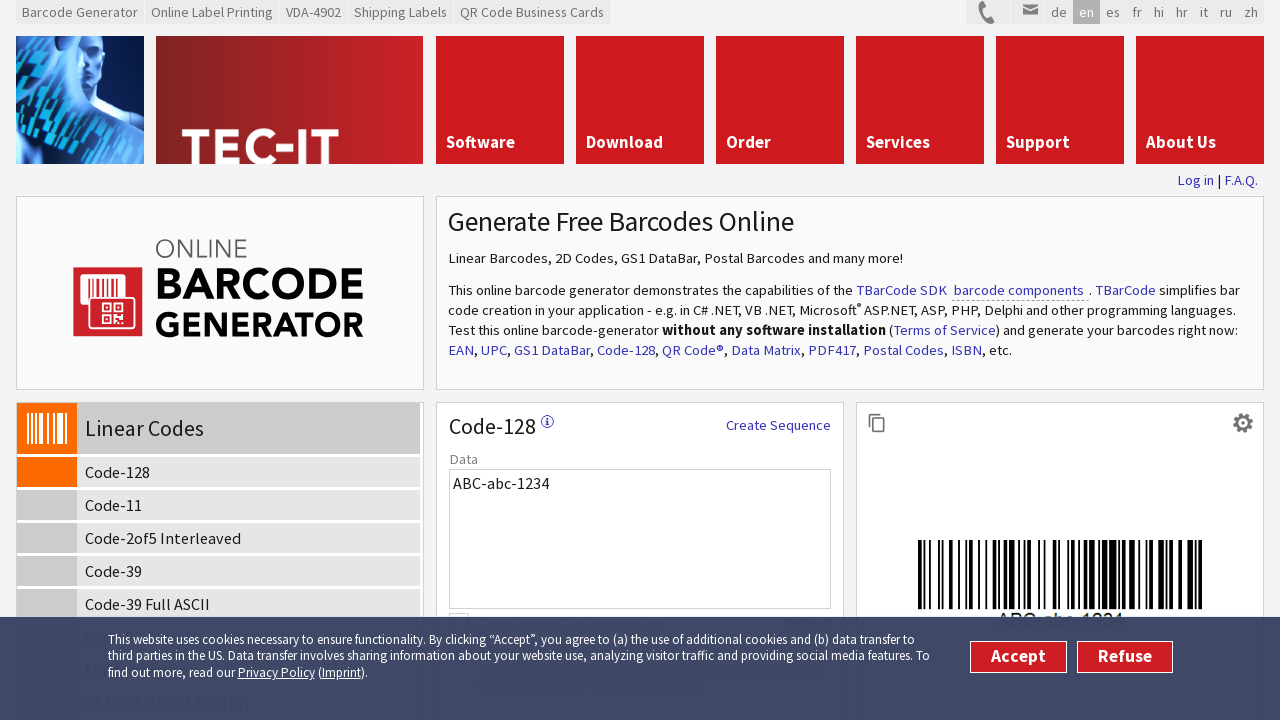